Tests that after opening a new window and closing it, the original window content is still accessible with the expected text

Starting URL: http://the-internet.herokuapp.com/windows

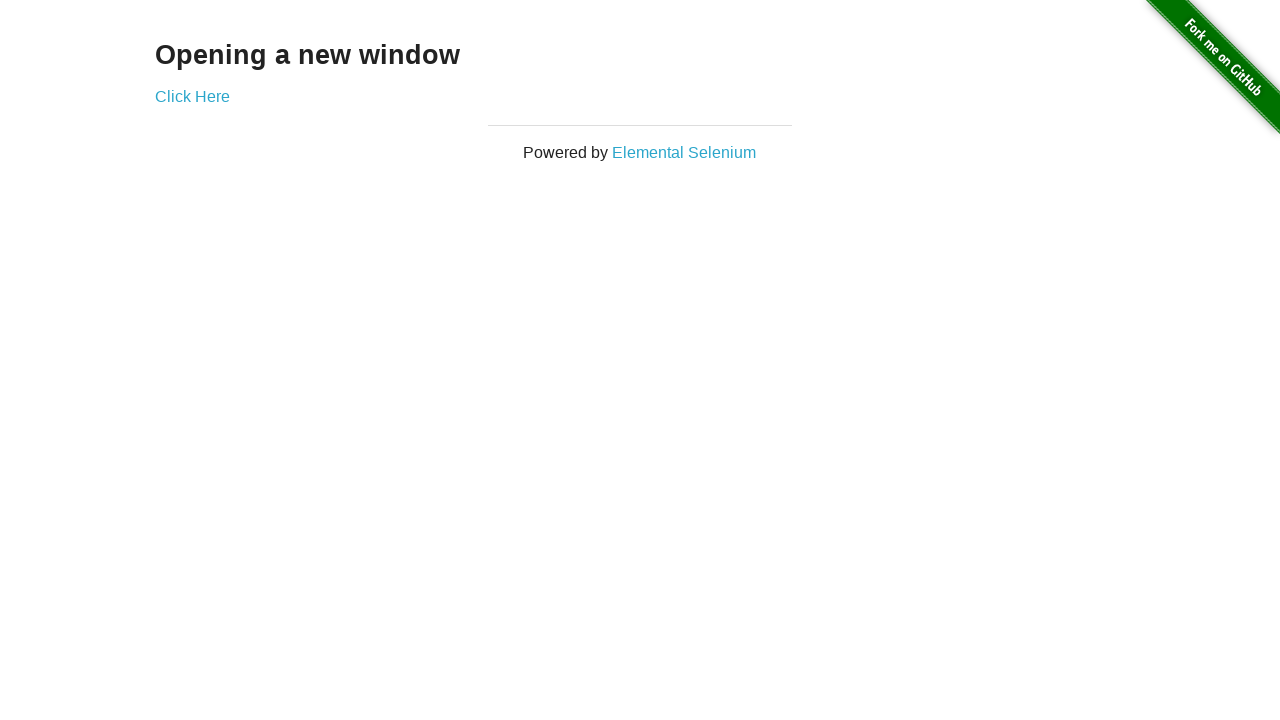

Clicked 'Click Here' link to open new window at (192, 96) on text=Click Here
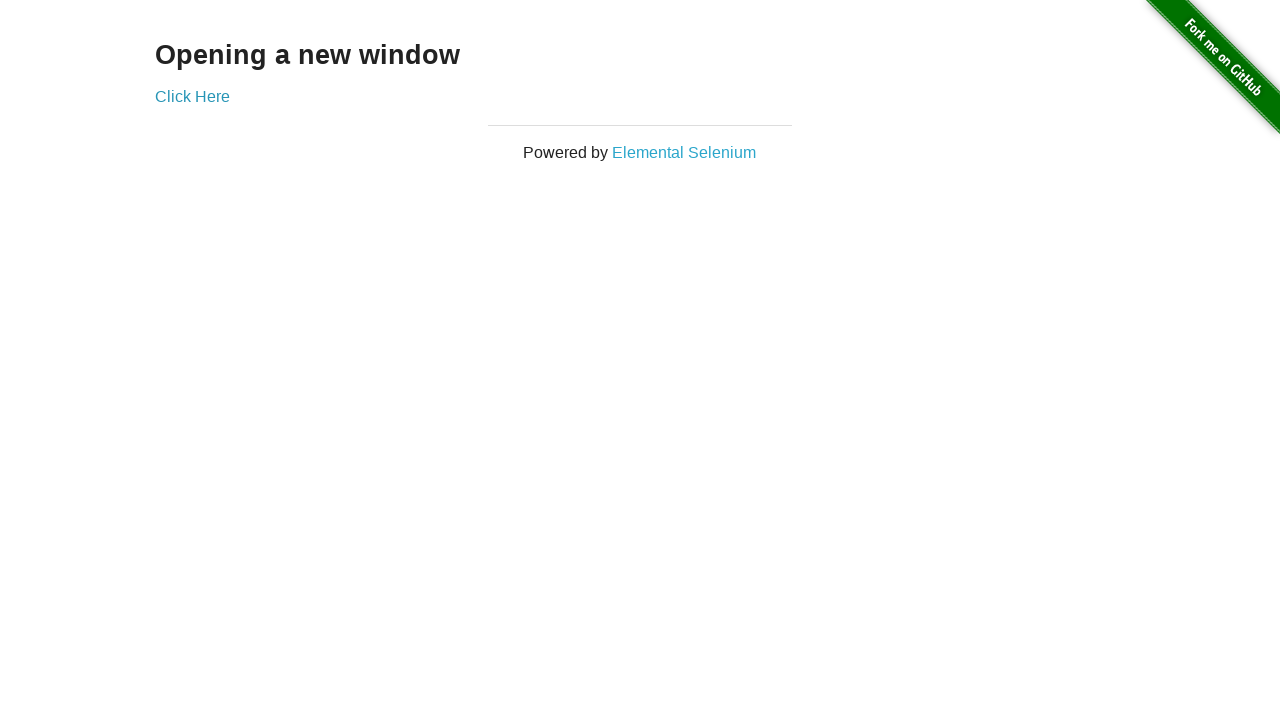

New window/tab opened and captured
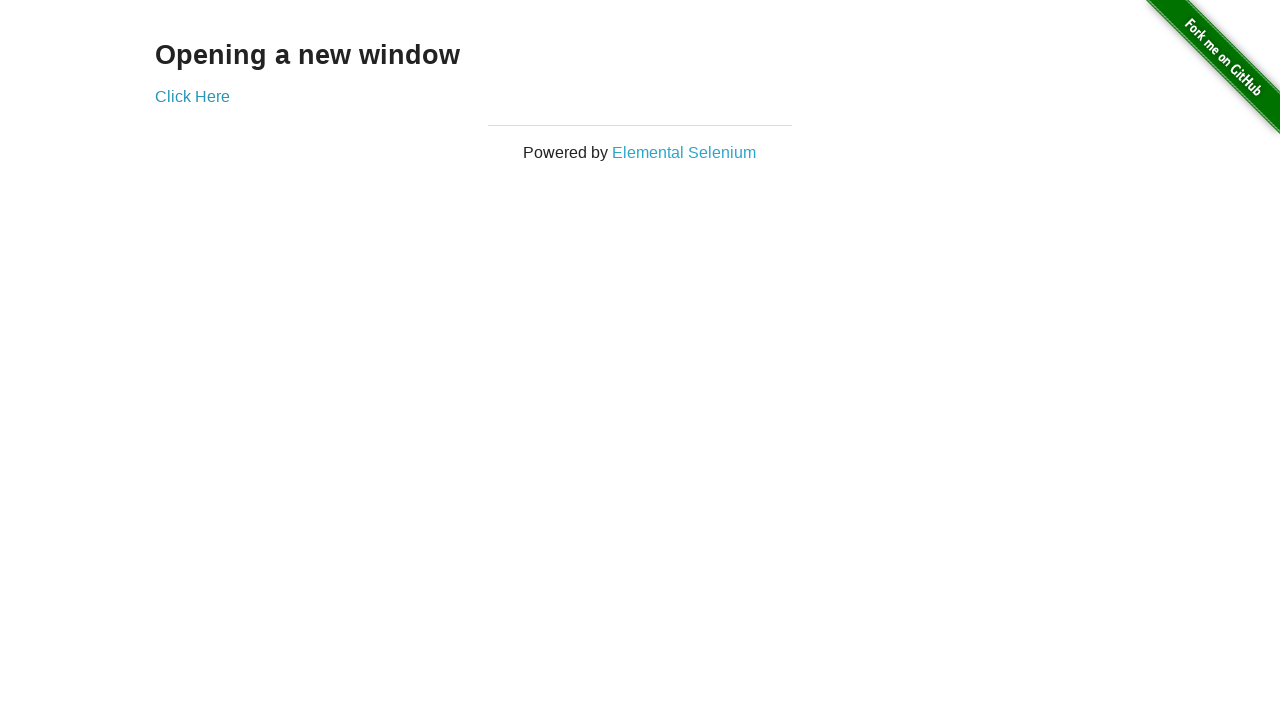

Closed the newly opened window/tab
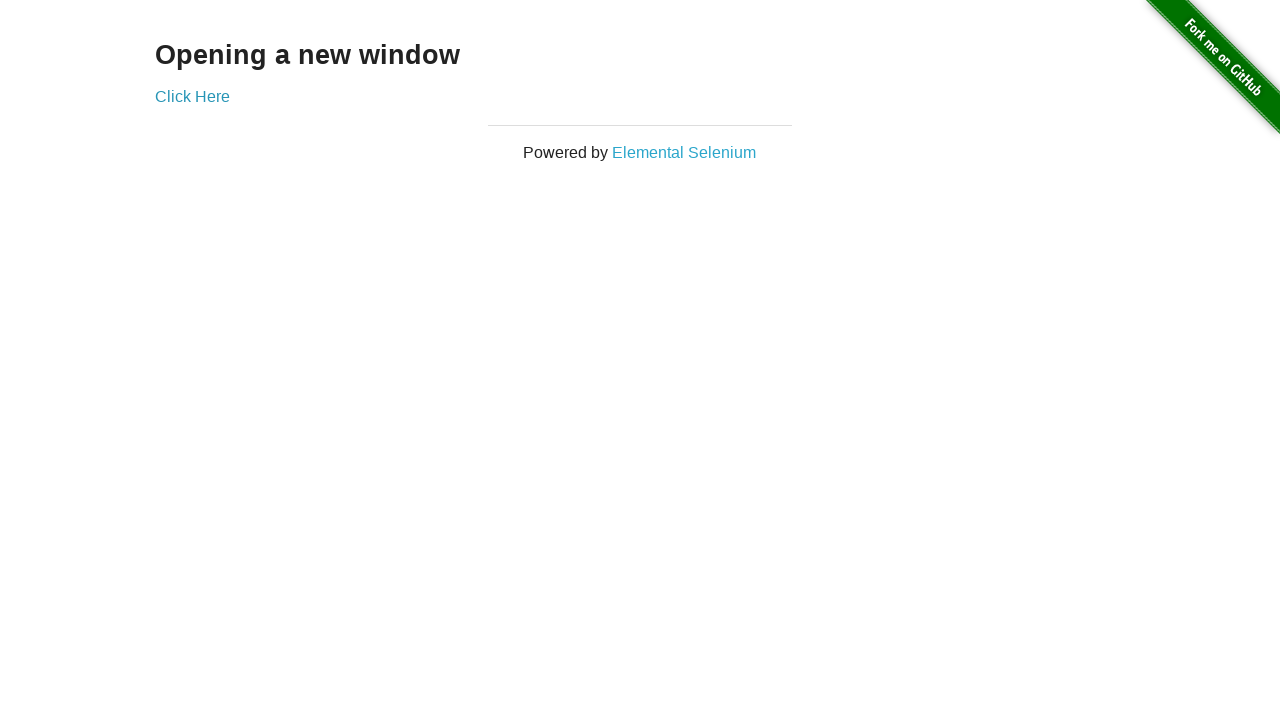

Verified original window content is still present with expected text 'Opening a new window'
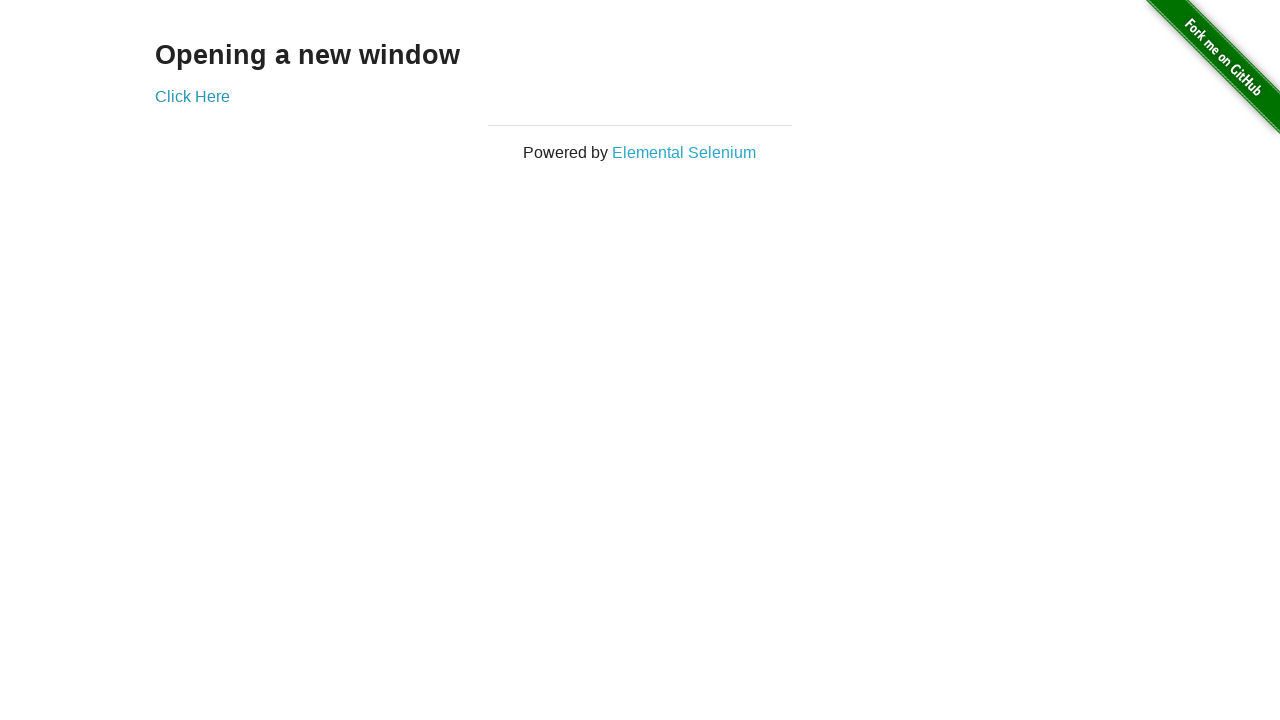

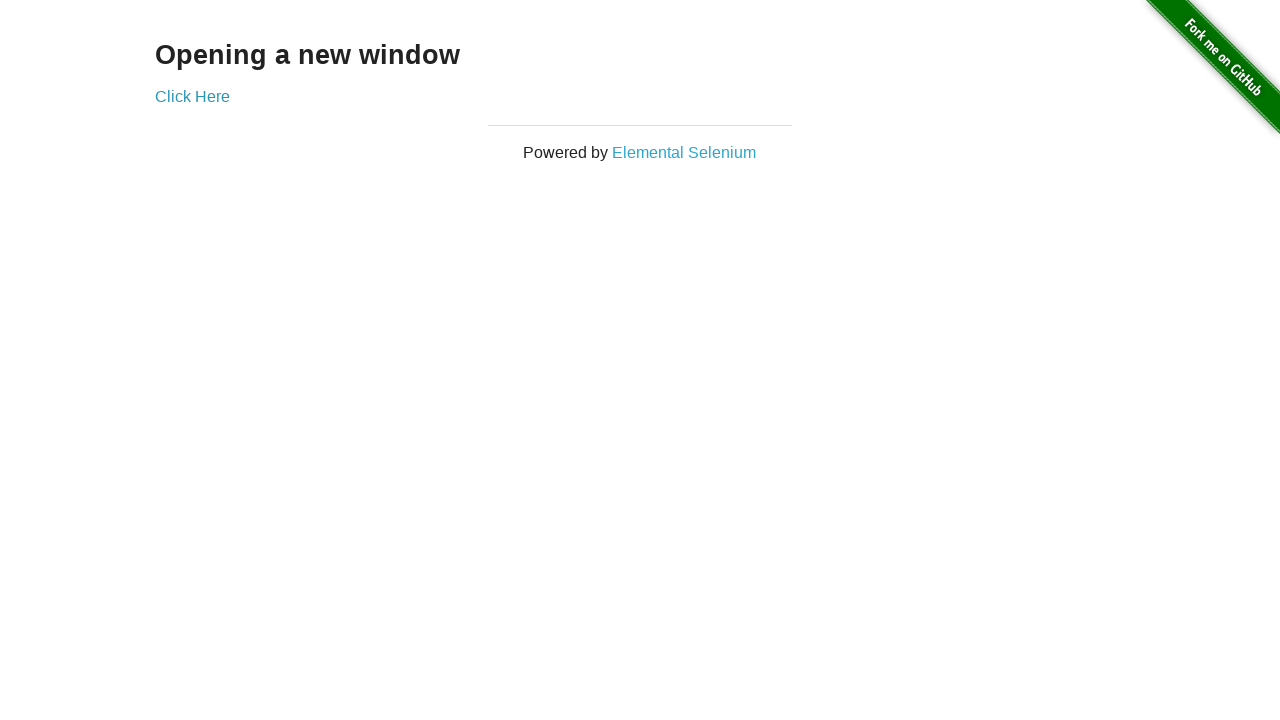